Tests network request interception by blocking requests matching a pattern, then navigates to the library section by clicking a button to verify error handling when API requests fail.

Starting URL: https://rahulshettyacademy.com/angularAppdemo/

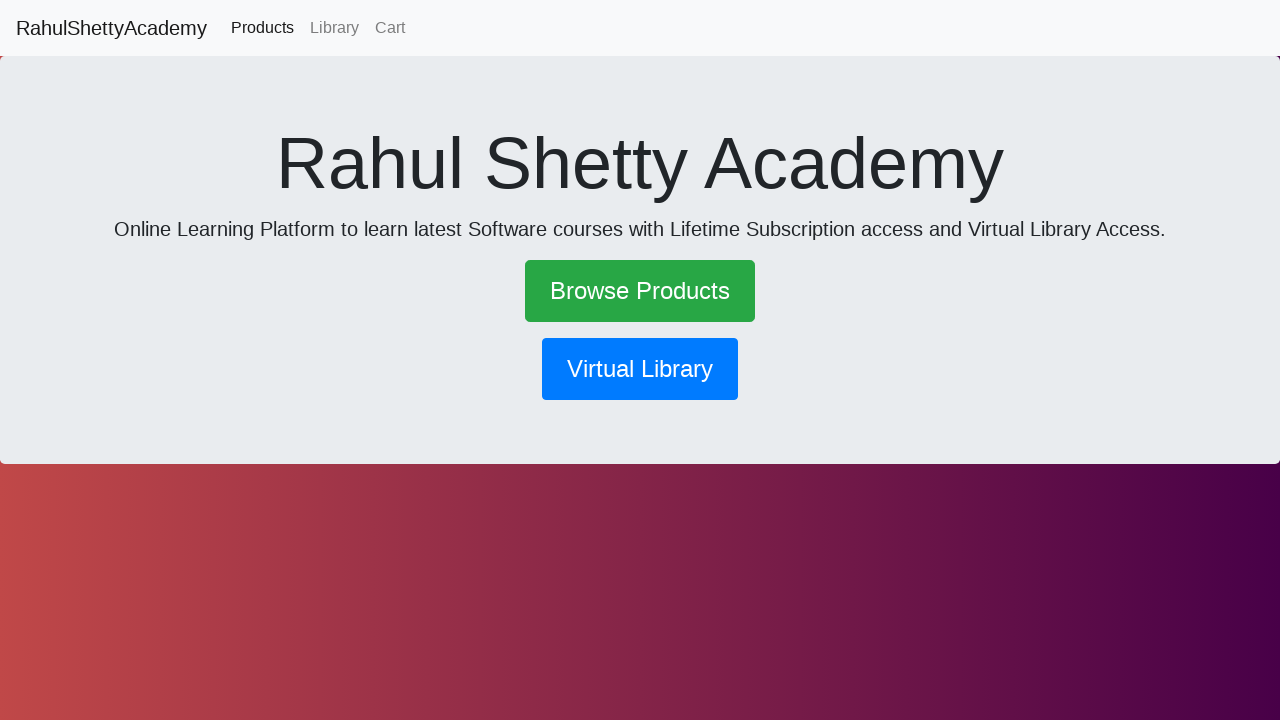

Set up network interception to block GetBook requests
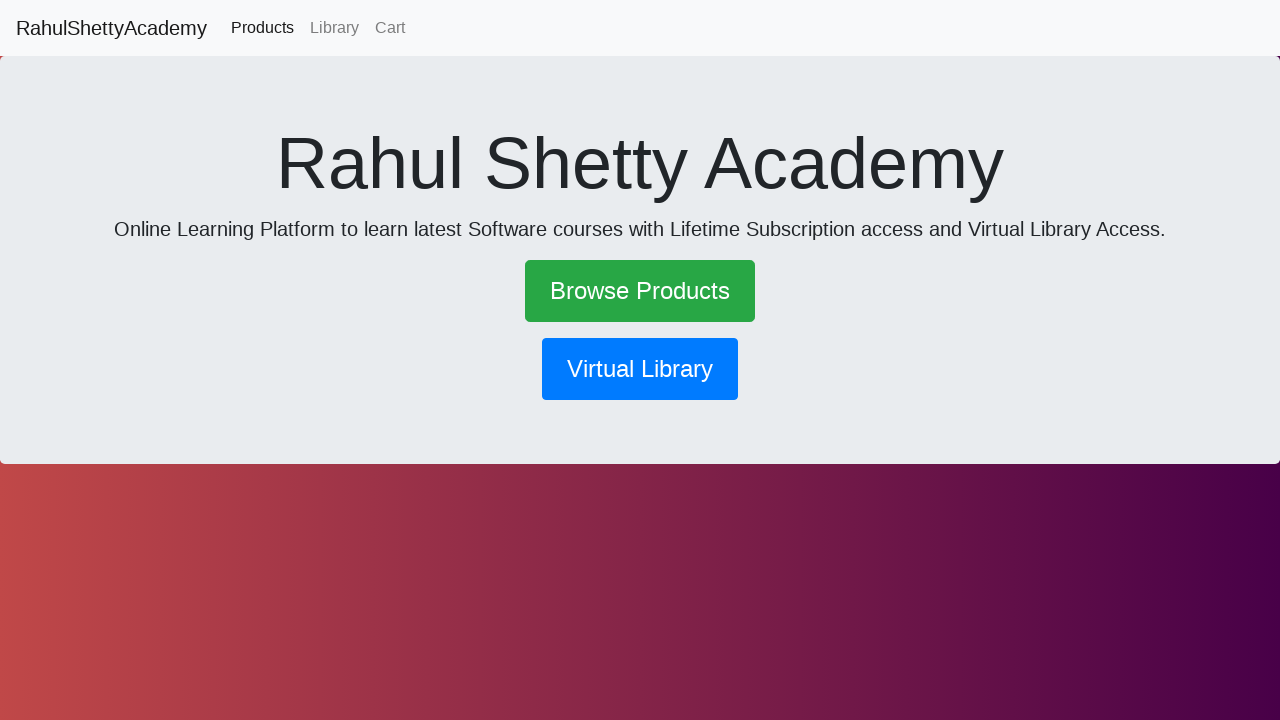

Clicked library button to trigger blocked API request at (640, 369) on button[routerlink*='library']
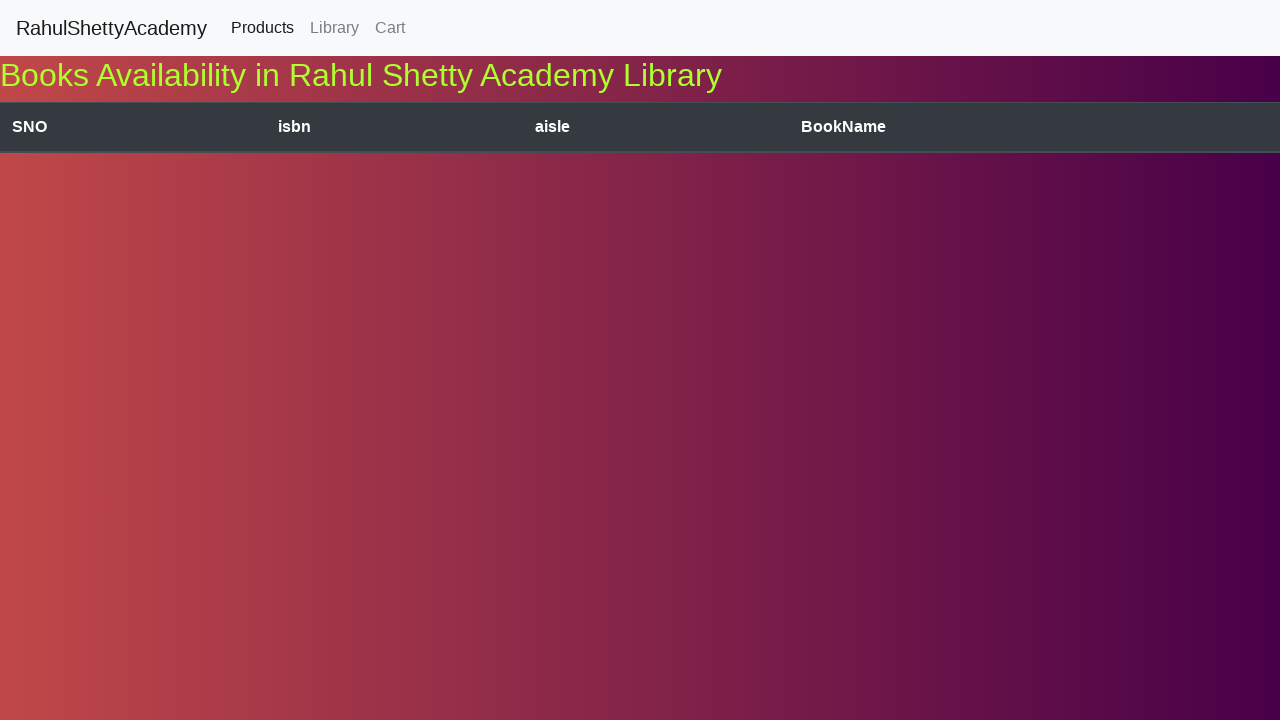

Waited for failed request to be processed
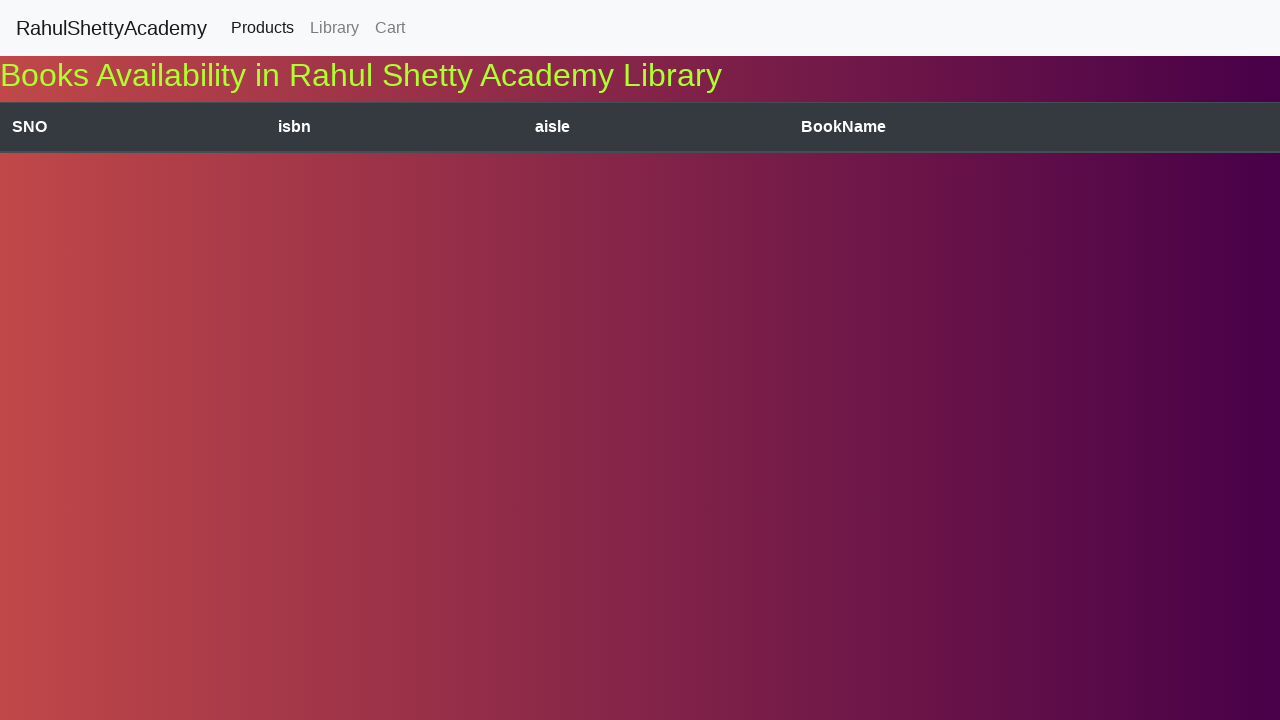

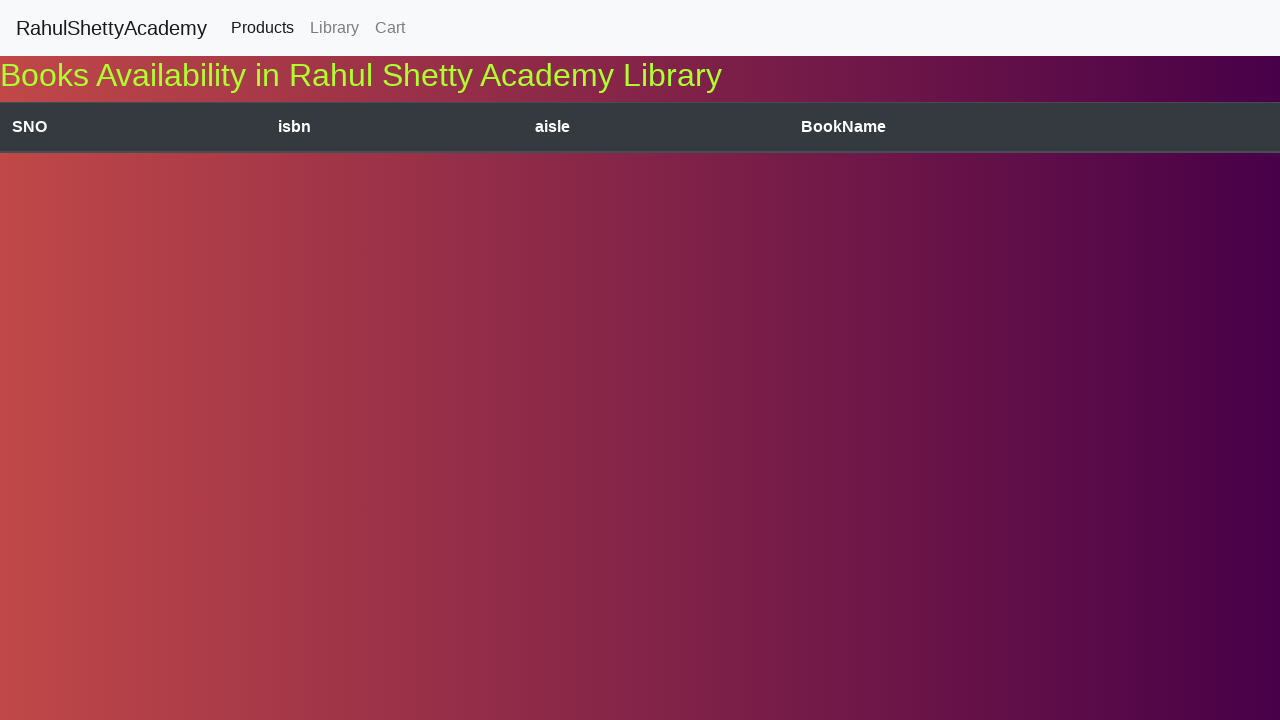